Tests that images load successfully on the parallaxbg.com website by monitoring network requests and verifying no 403 errors occur for image resources.

Starting URL: https://parallaxbg.com

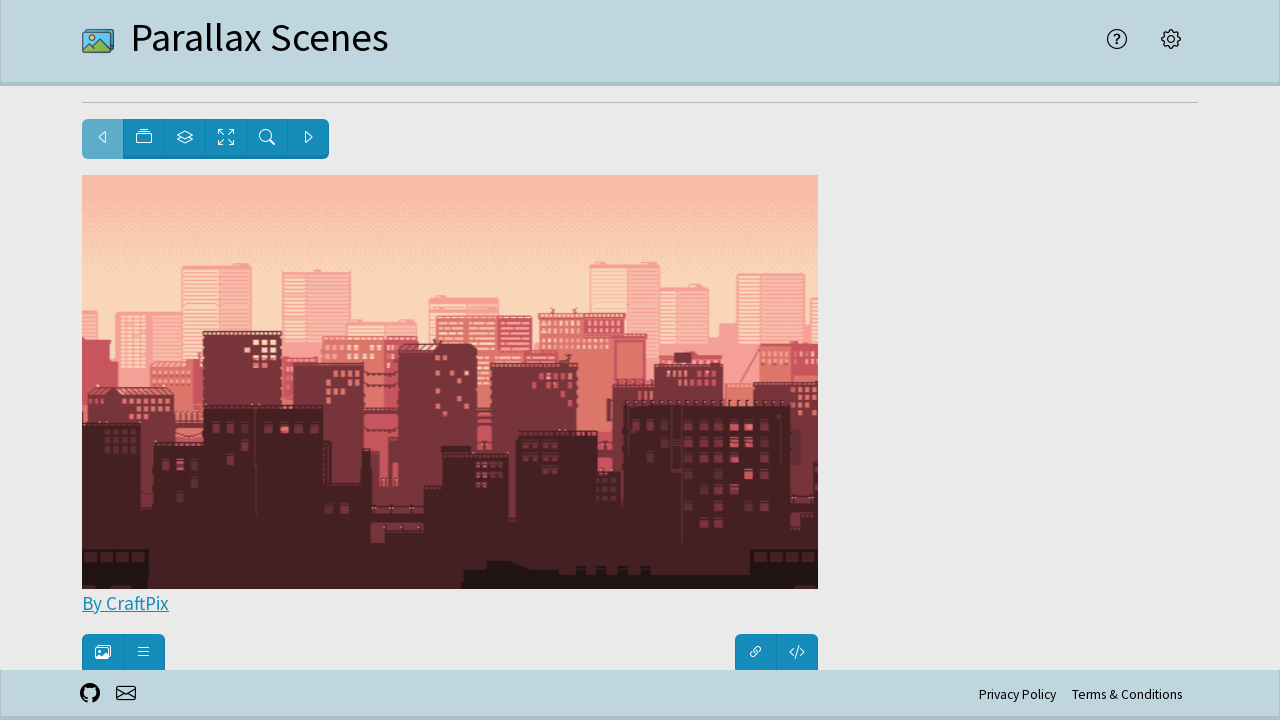

Set up request listener to count image requests
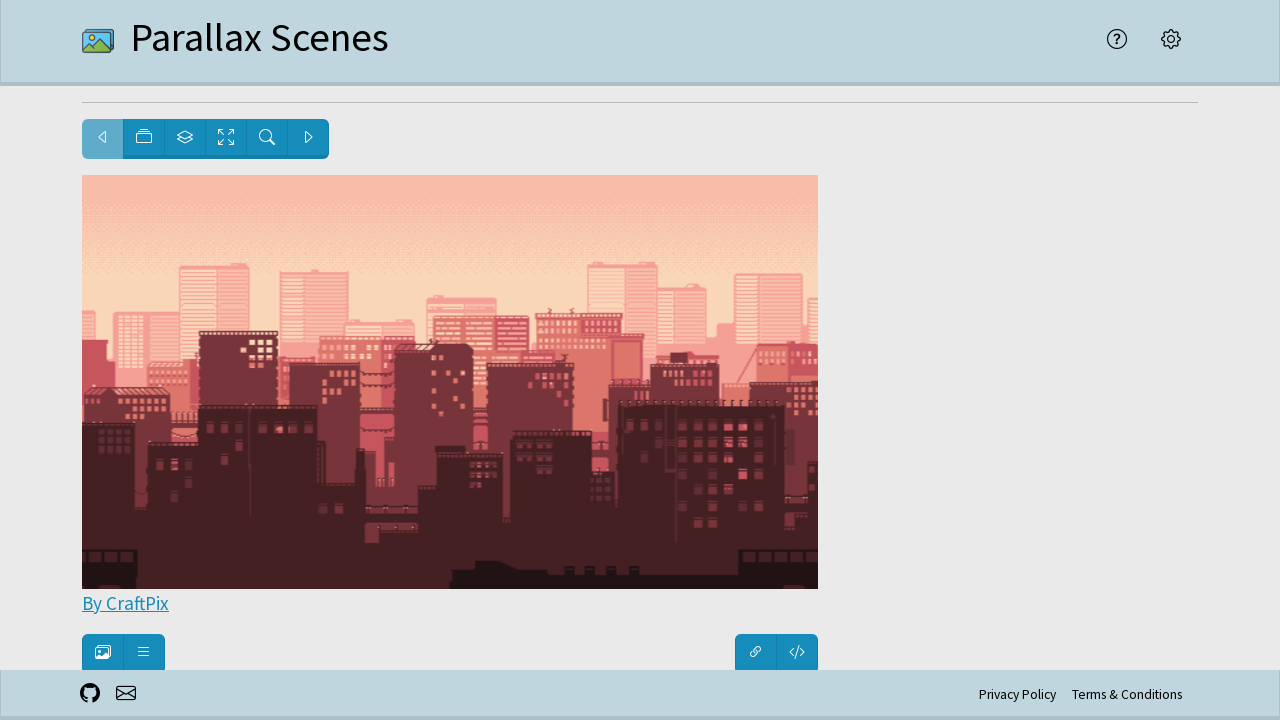

Set up response listener to check for 403 errors on images
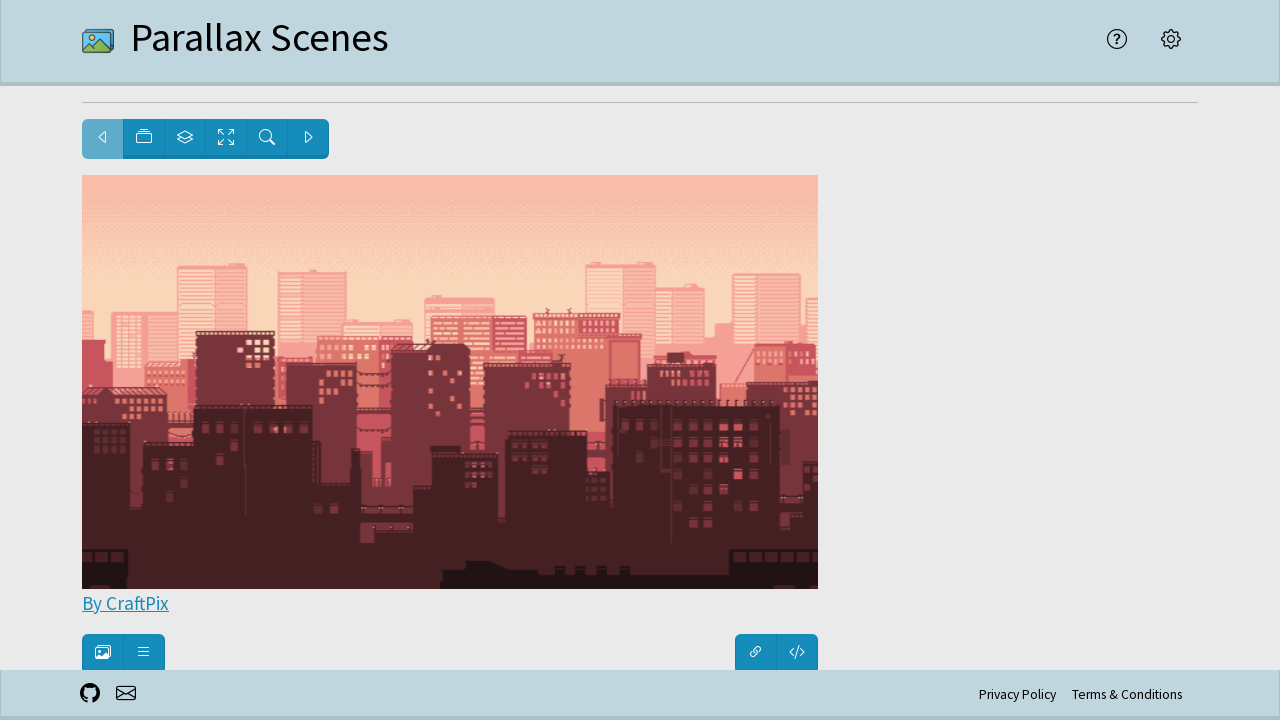

Set up request failed listener to detect failed image requests
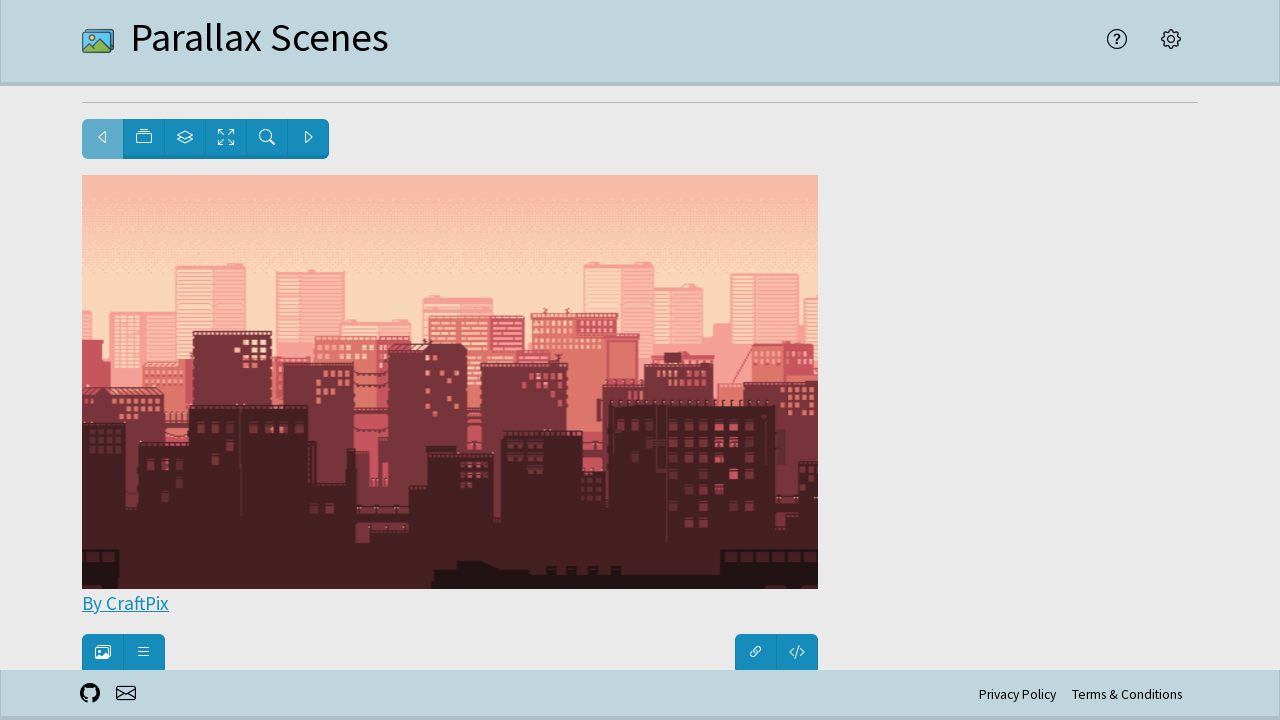

Reloaded parallaxbg.com page to capture image loading events
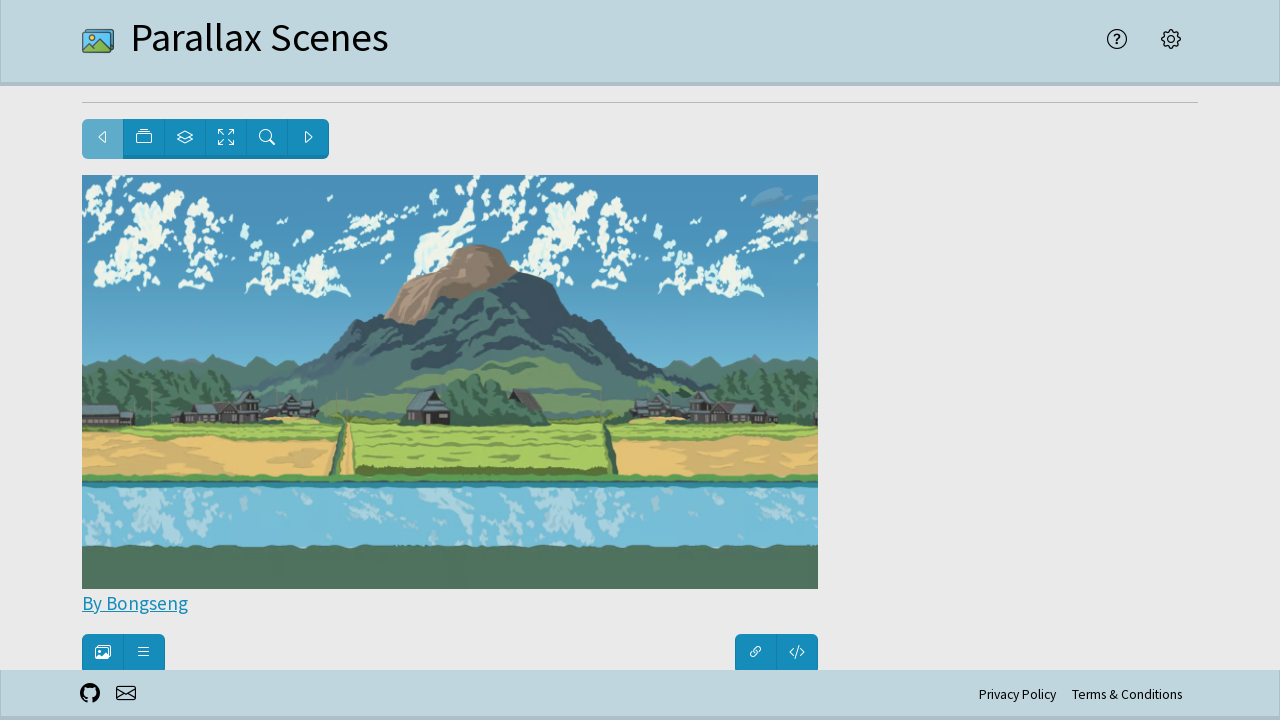

Waited 3 seconds for all images to load
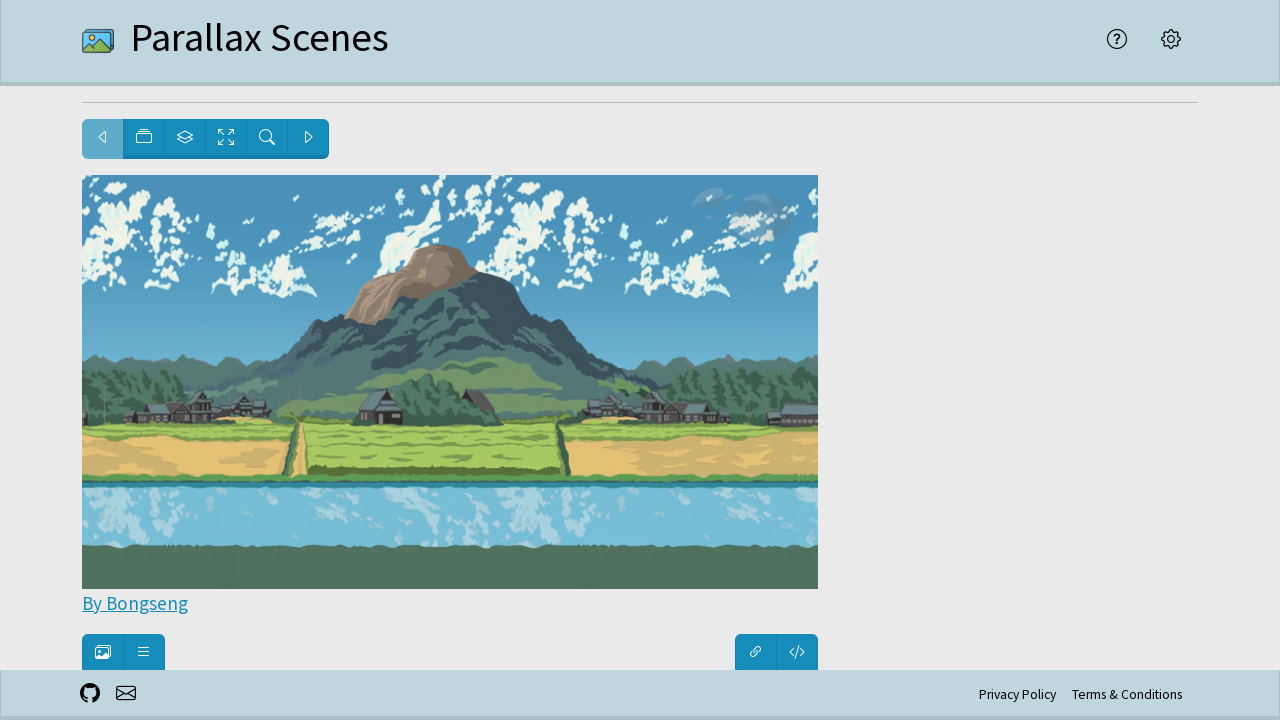

Verified no images returned 403 errors
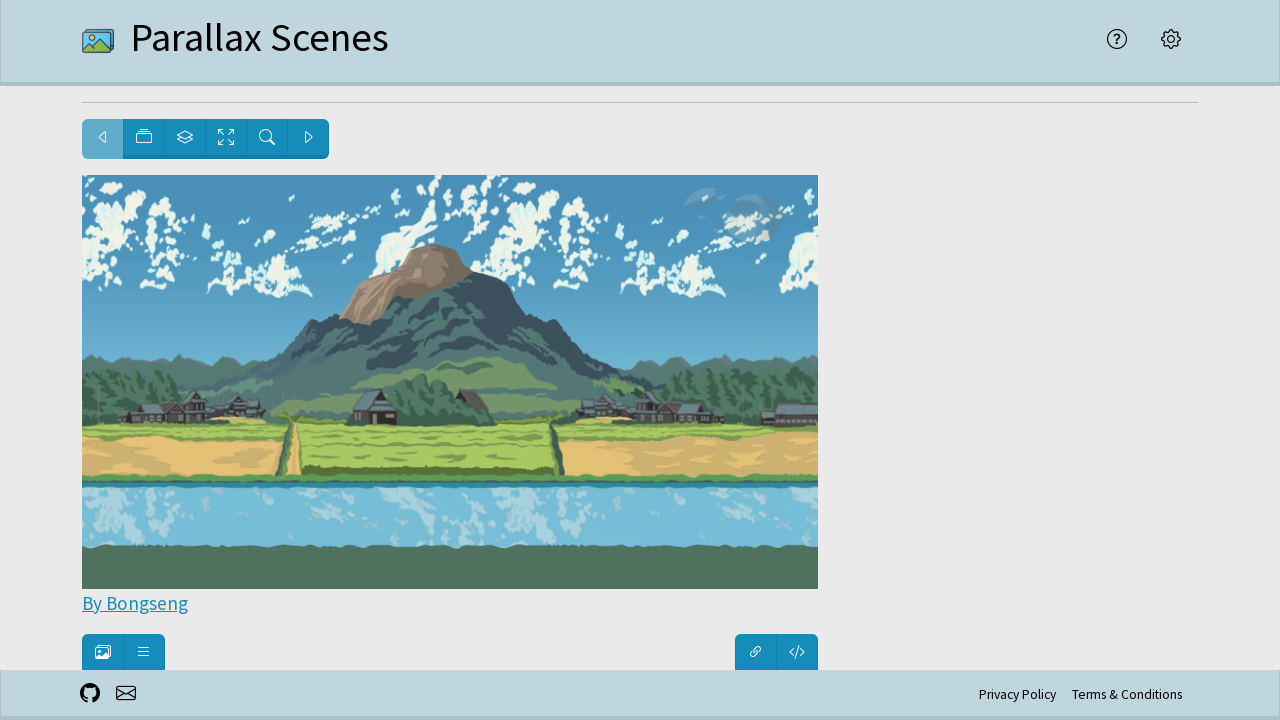

Verified at least one image was requested (total: 11 images)
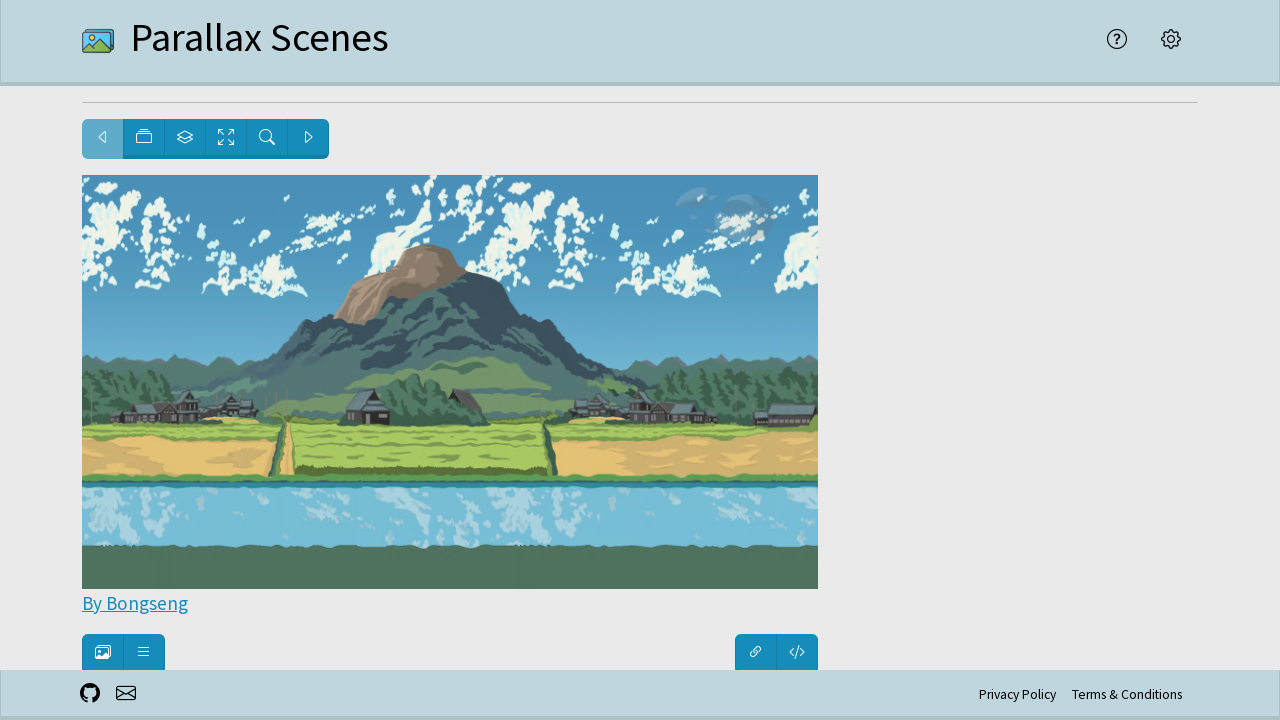

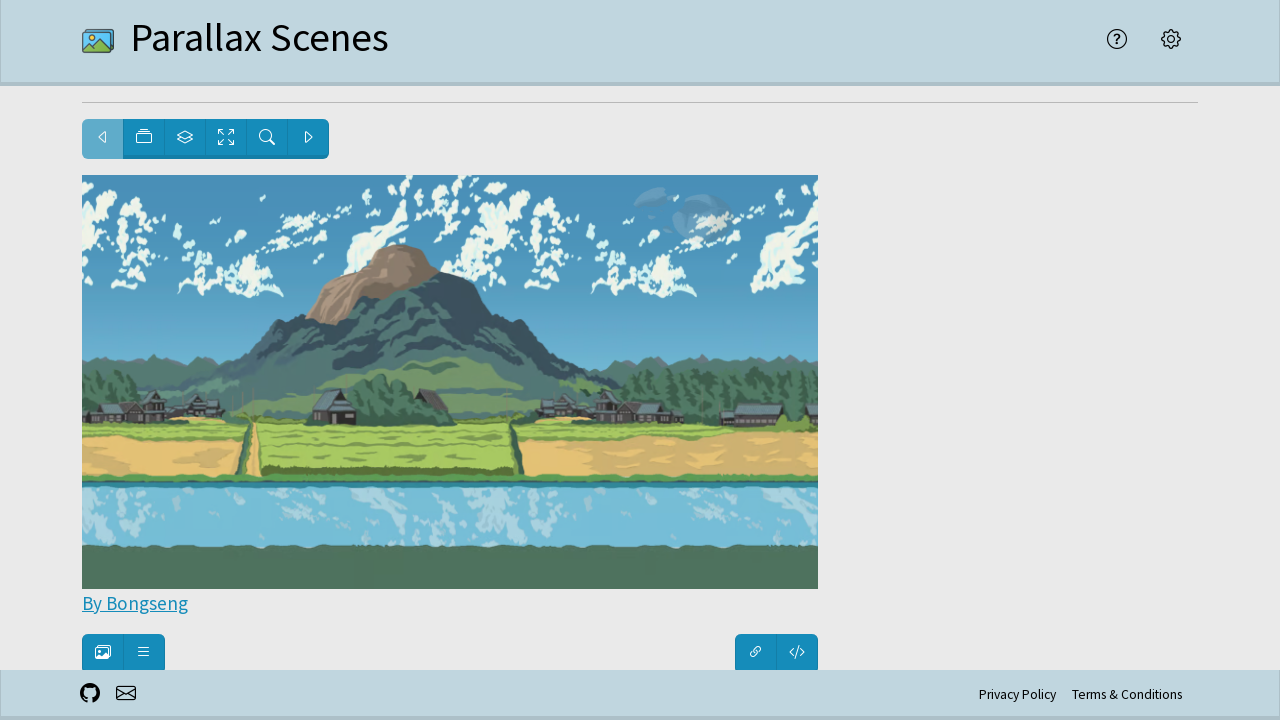